Fills out a form with first name, last name, and email address, then submits the form

Starting URL: https://secure-retreat-92358.herokuapp.com/

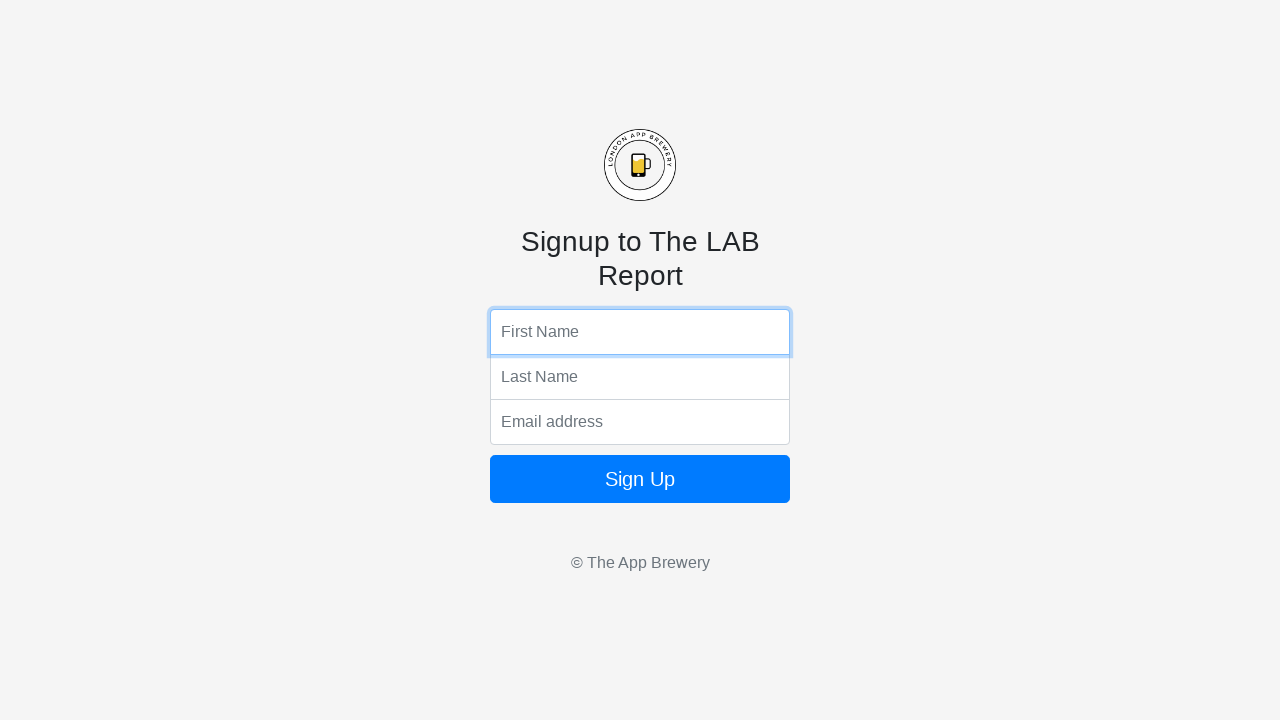

Filled first name field with 'Angela' on input[name='fName']
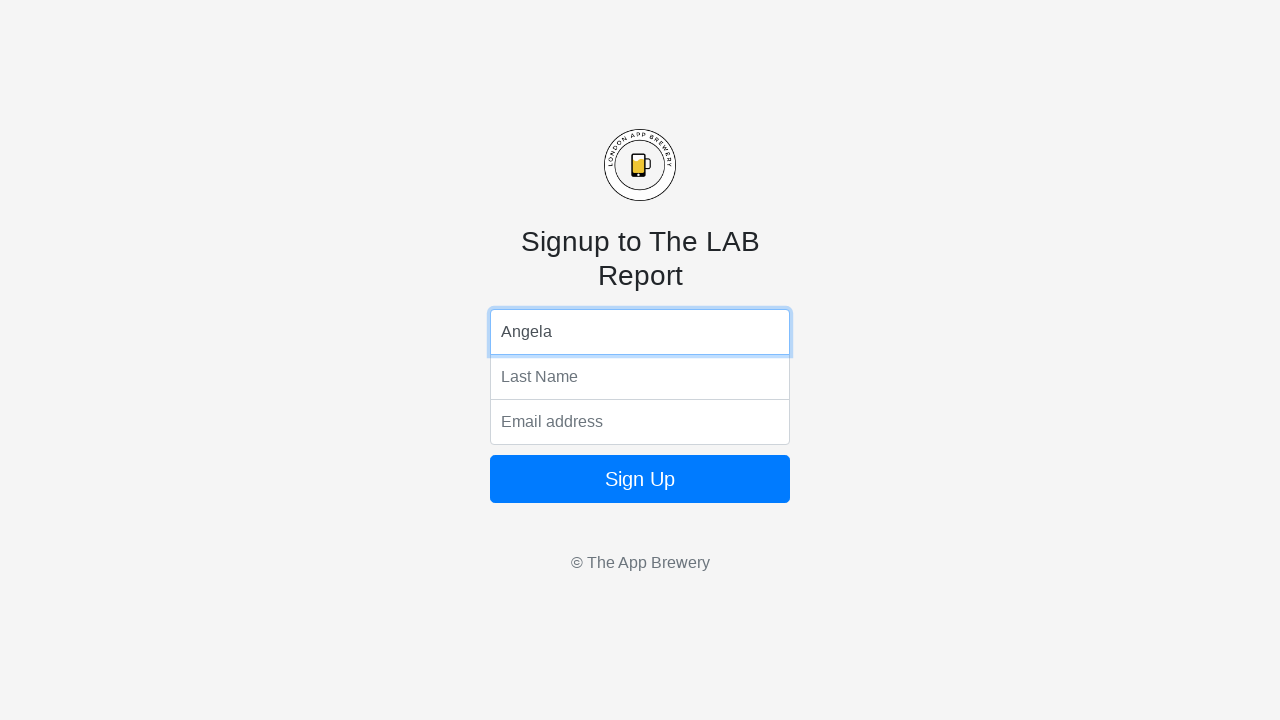

Filled last name field with 'Yu' on input[name='lName']
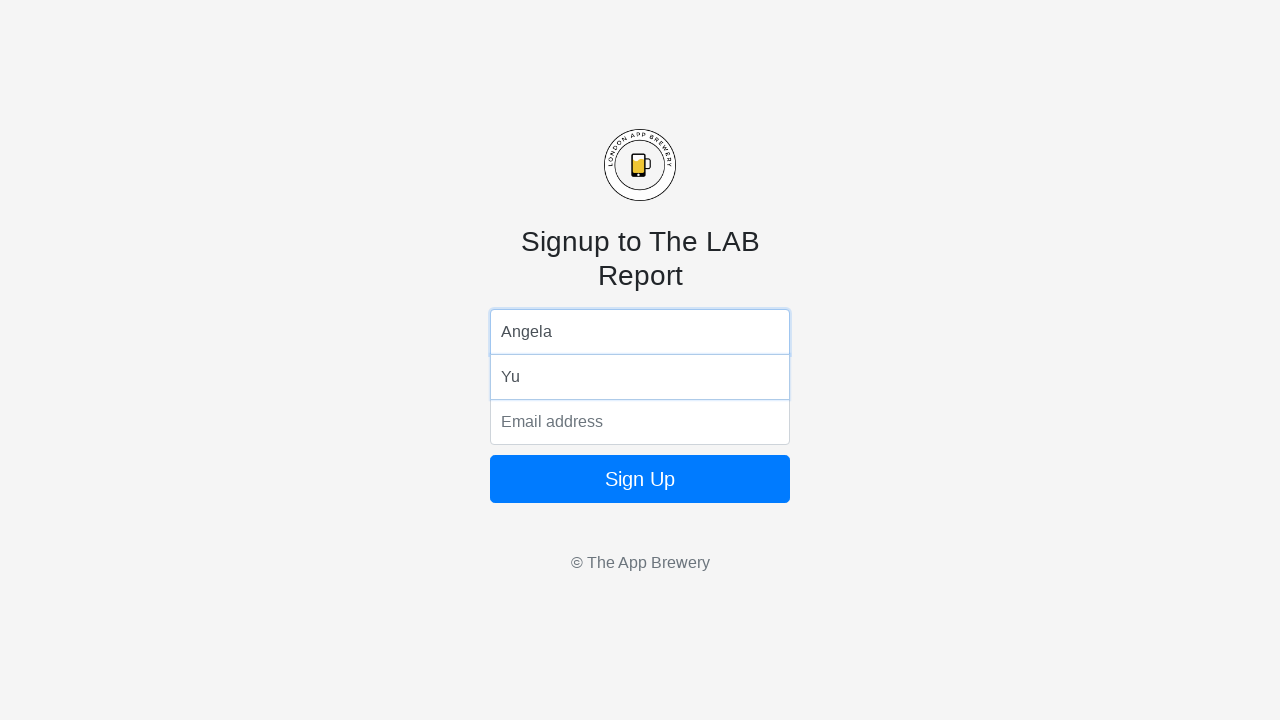

Filled email field with 'angela@email.com' on input[name='email']
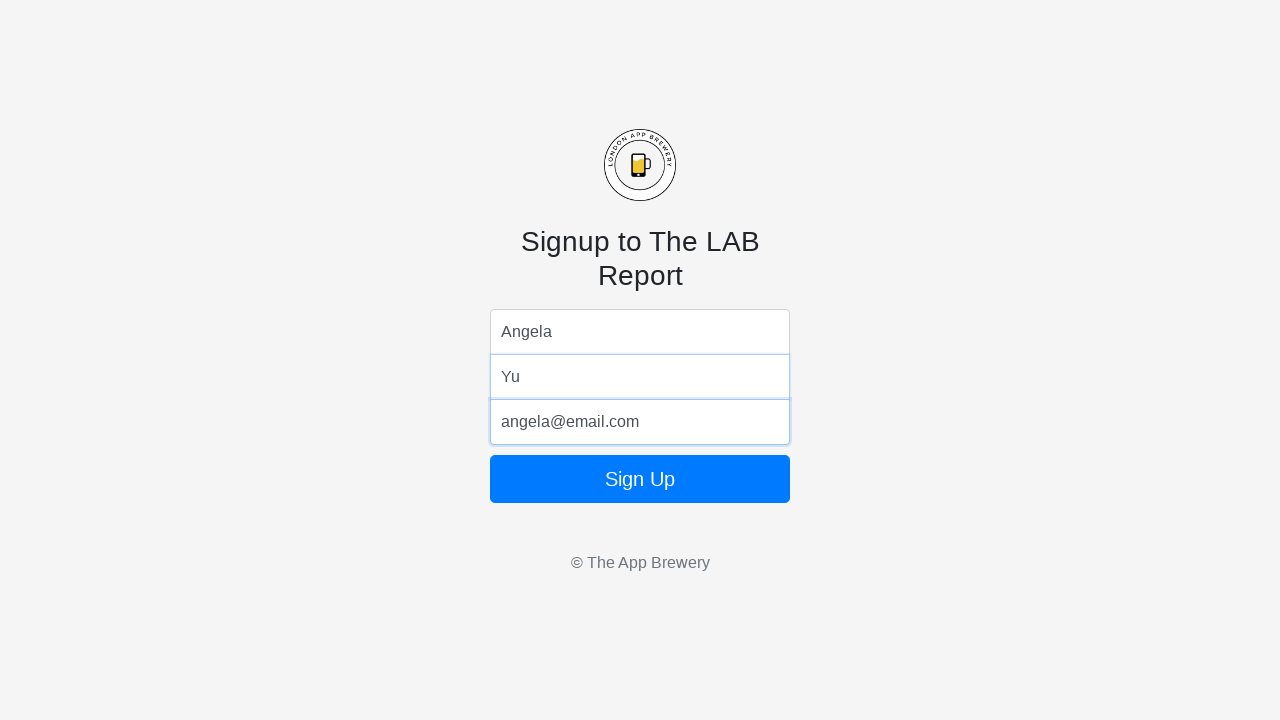

Clicked submit button to submit form at (640, 479) on .btn
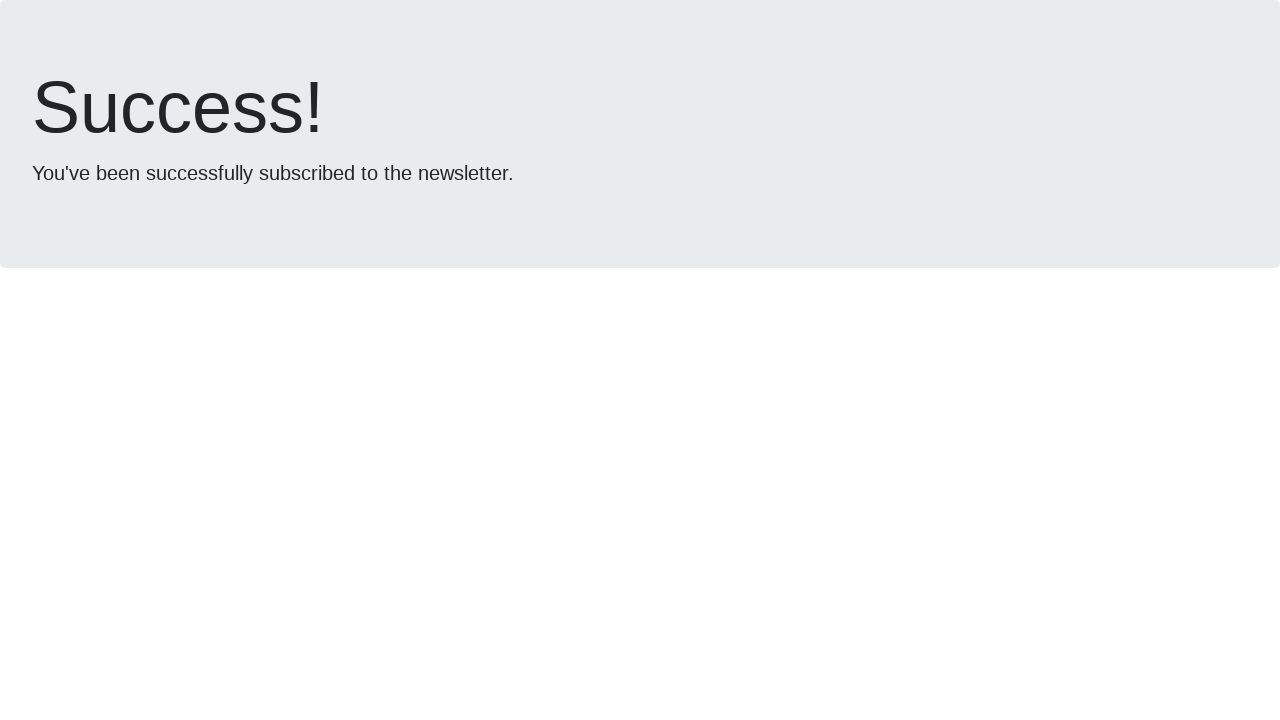

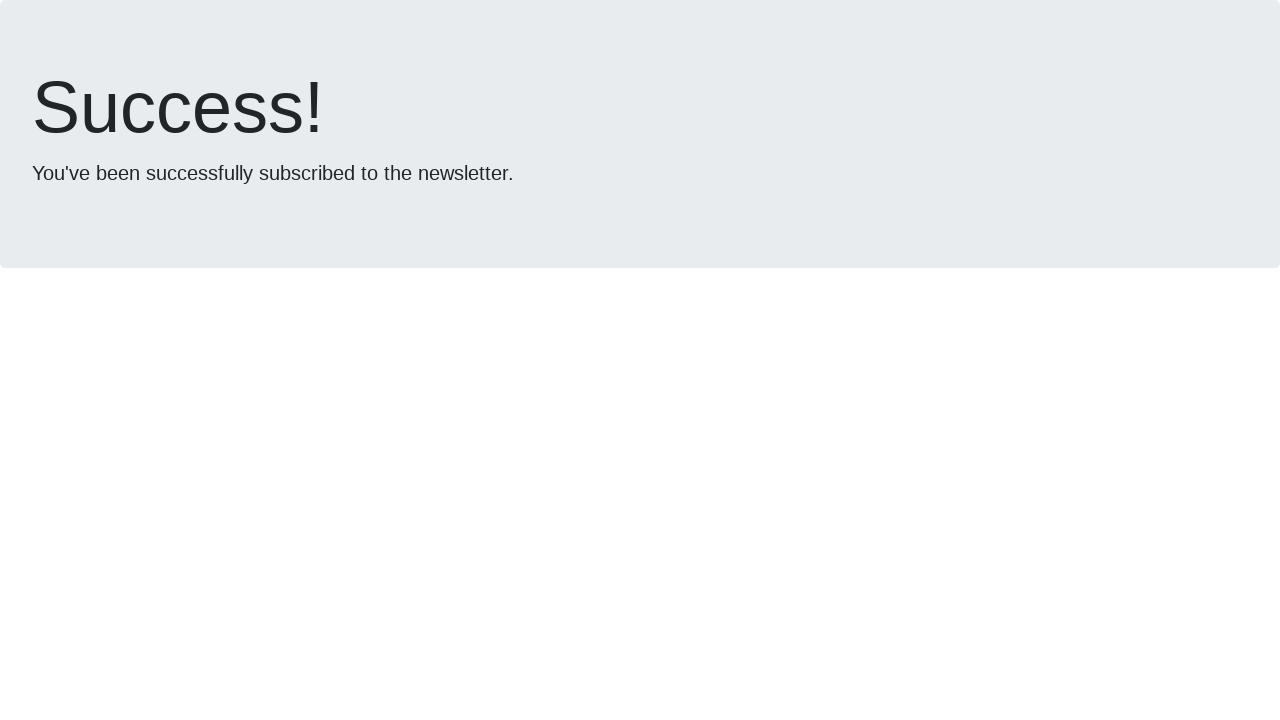